Tests a math exercise page by reading two numbers, calculating their sum, selecting the result from a dropdown menu, clicking the submit button, and handling the resulting alert dialog.

Starting URL: http://suninjuly.github.io/selects2.html

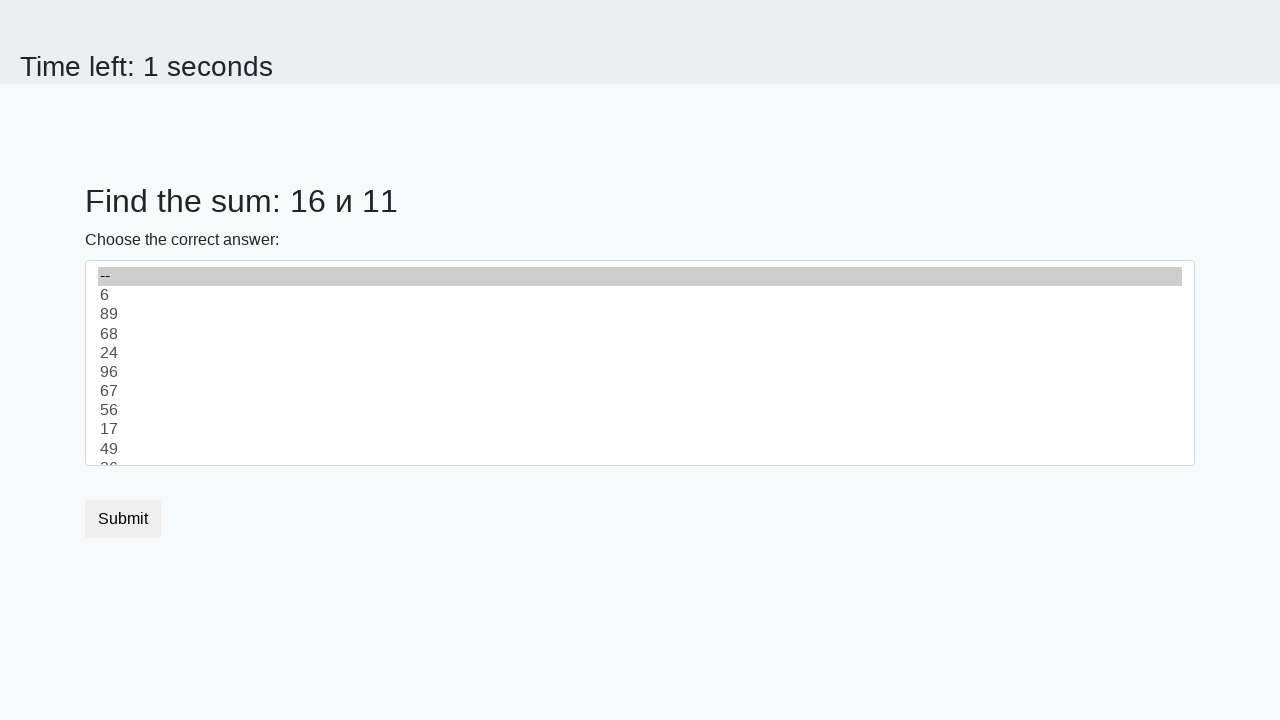

Retrieved first number from page
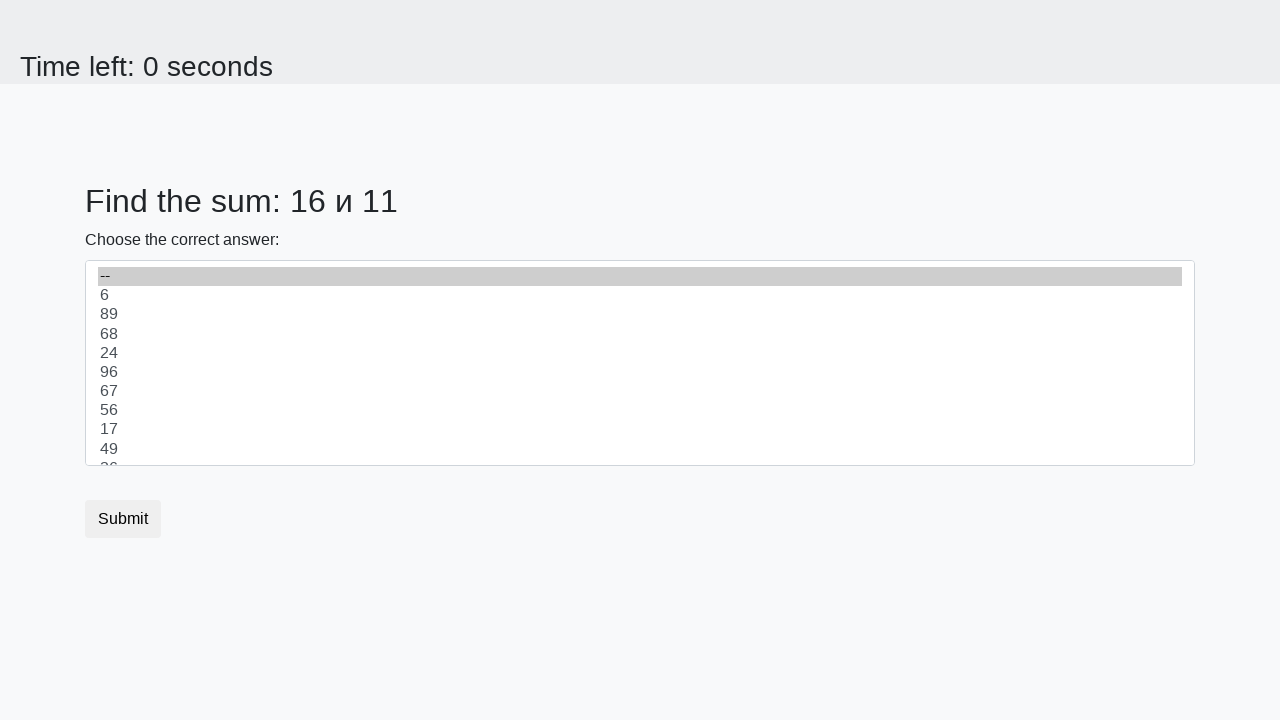

Retrieved second number from page
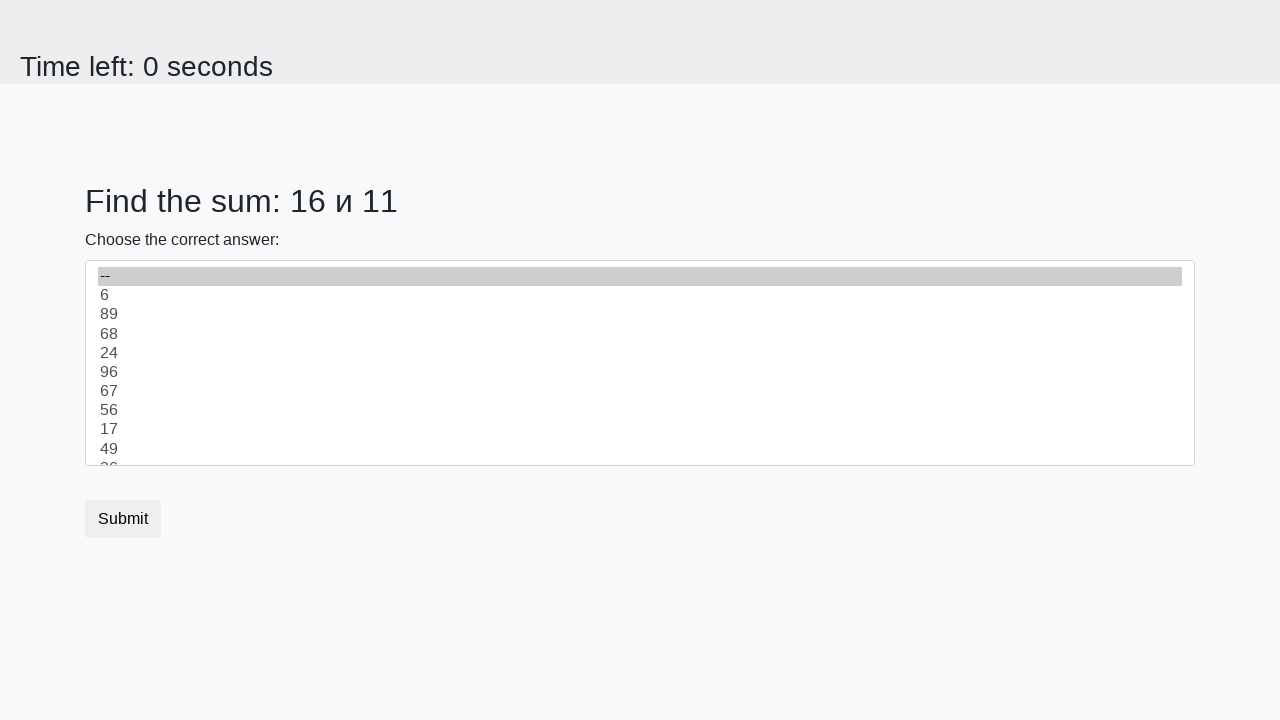

Calculated sum: 16 + 11 = 27
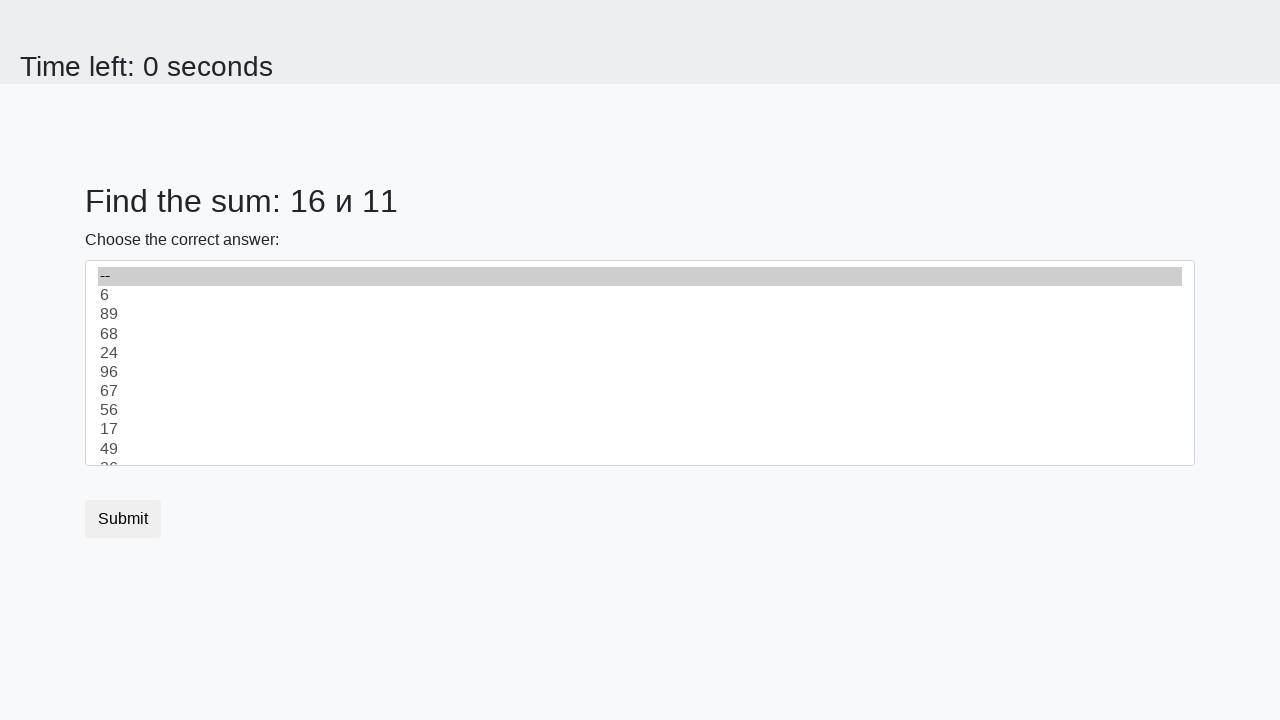

Selected sum value '27' from dropdown menu on #dropdown
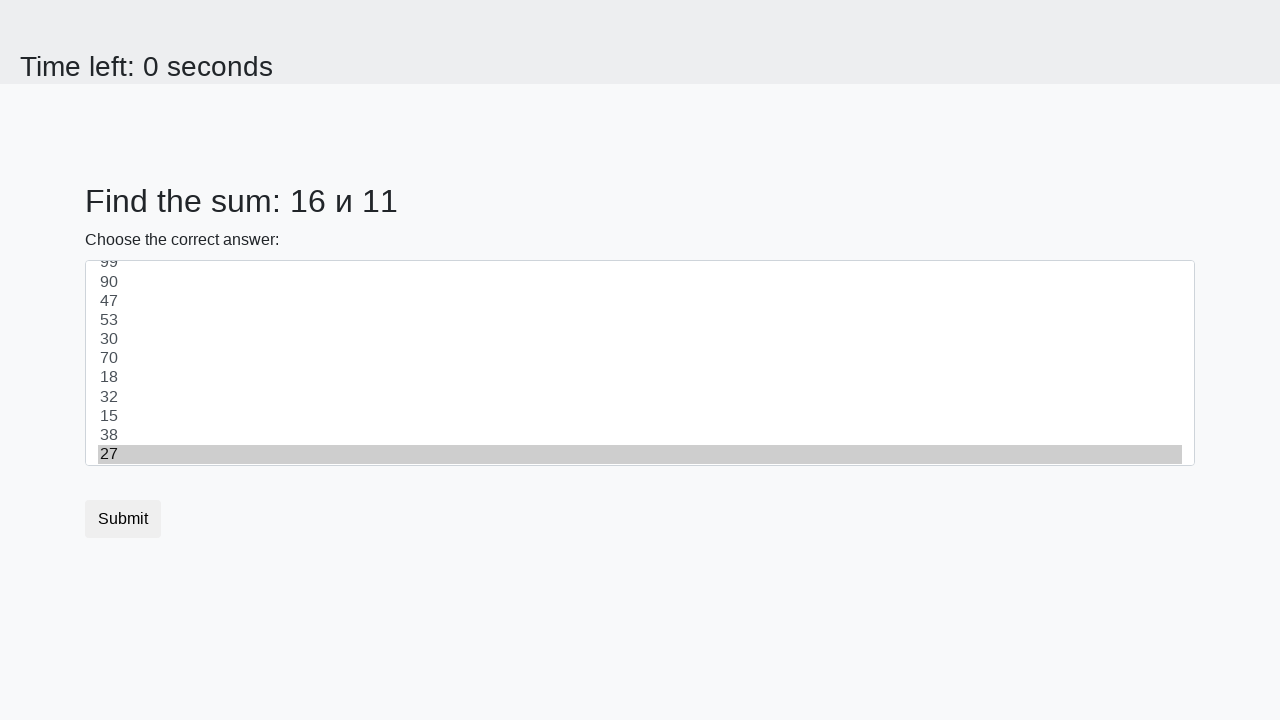

Clicked submit button at (123, 519) on button
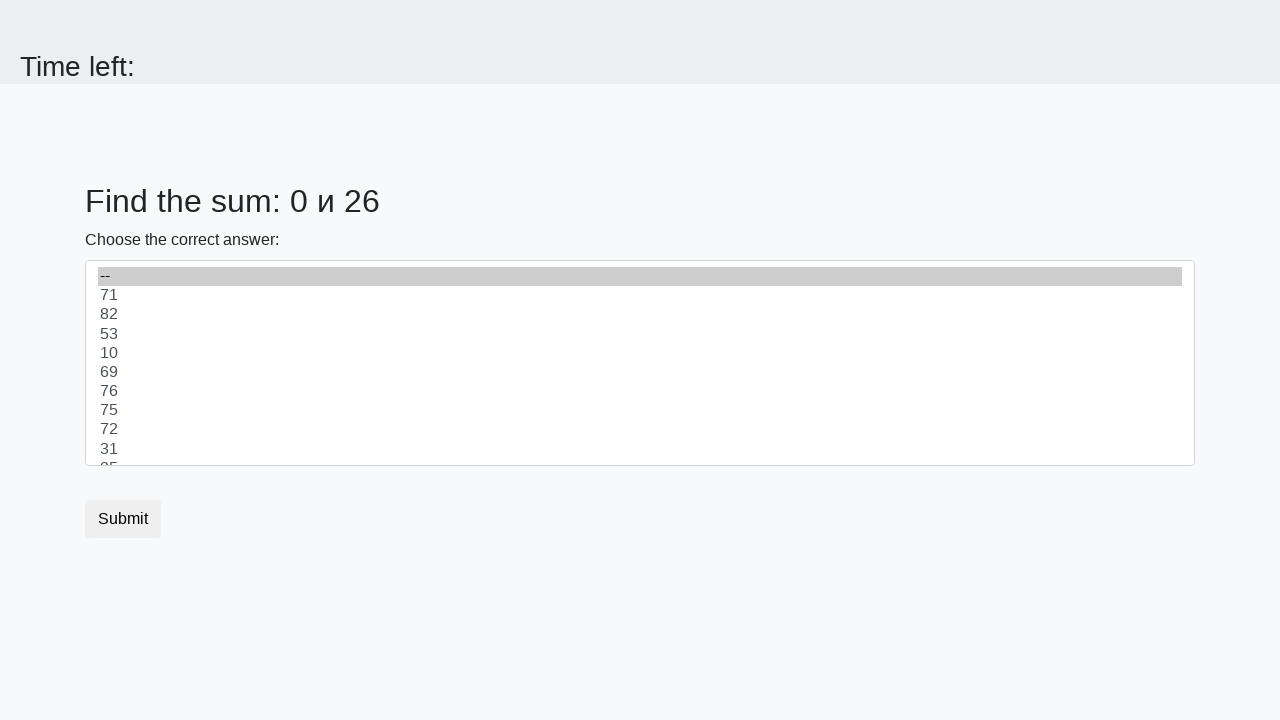

Alert dialog handler registered and accepted
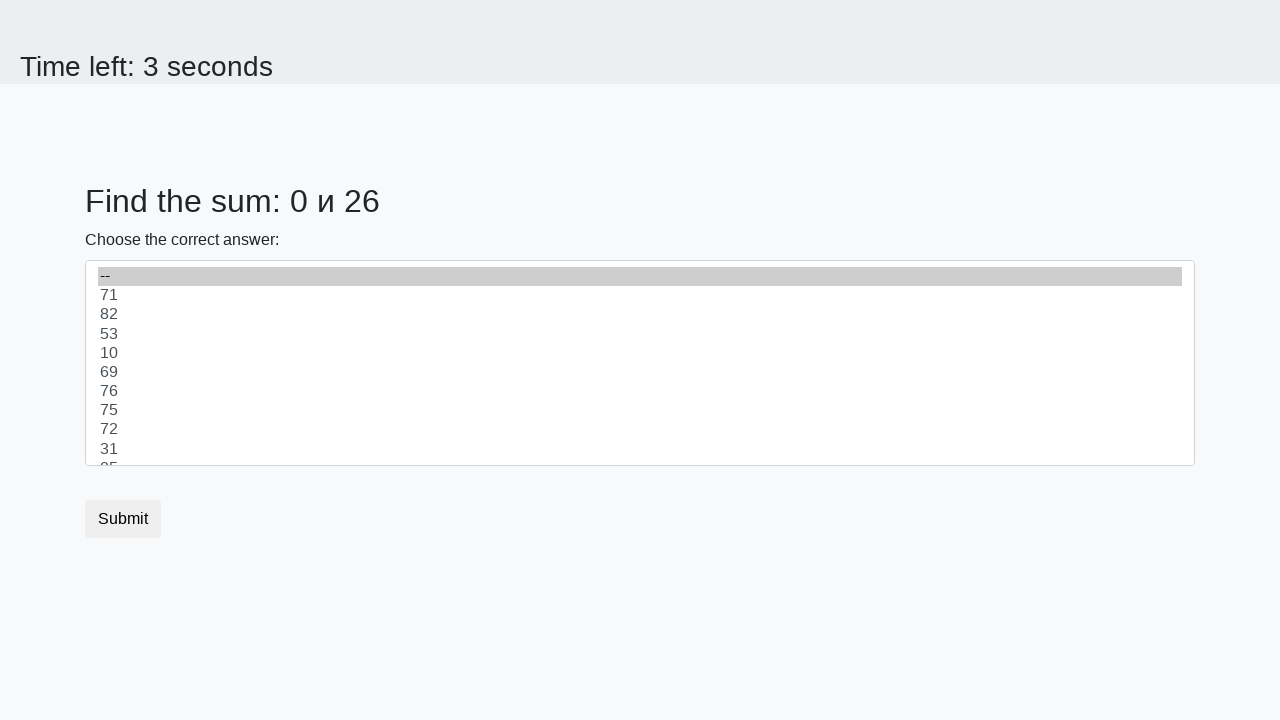

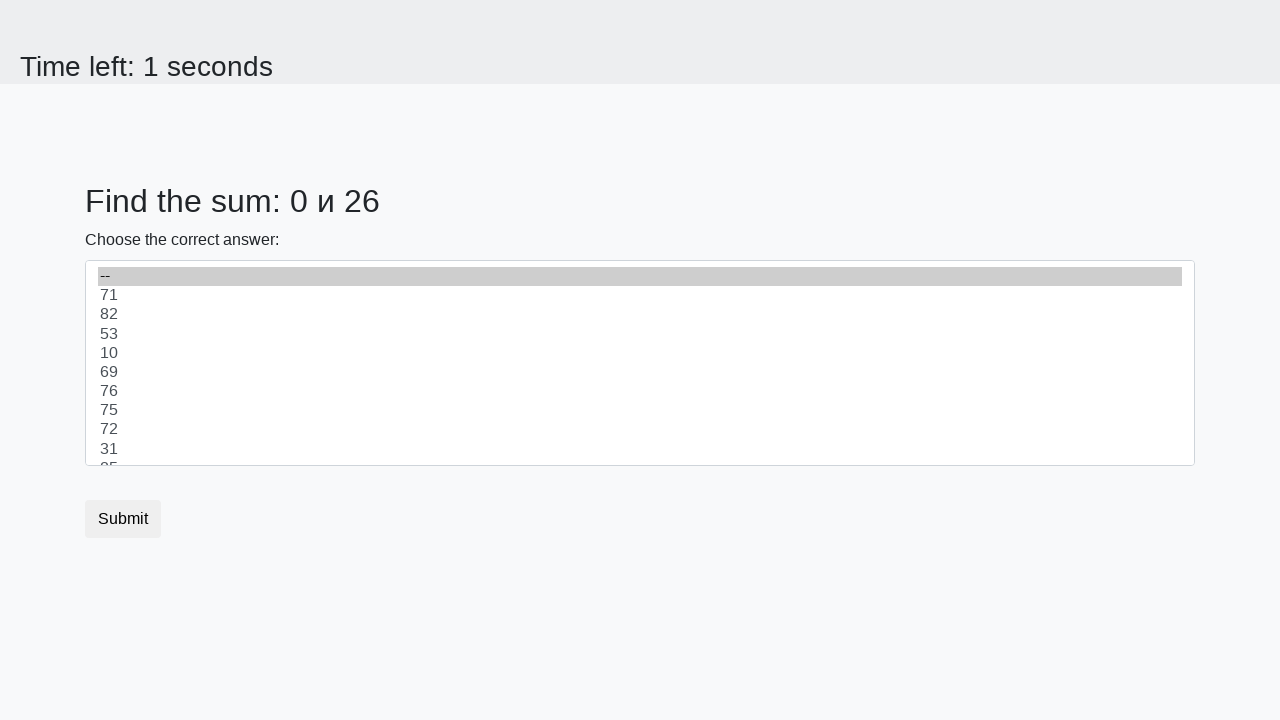